Tests passenger selection dropdown functionality by opening the passenger info panel, incrementing the child passenger count 3 times, and closing the panel.

Starting URL: https://rahulshettyacademy.com/dropdownsPractise/

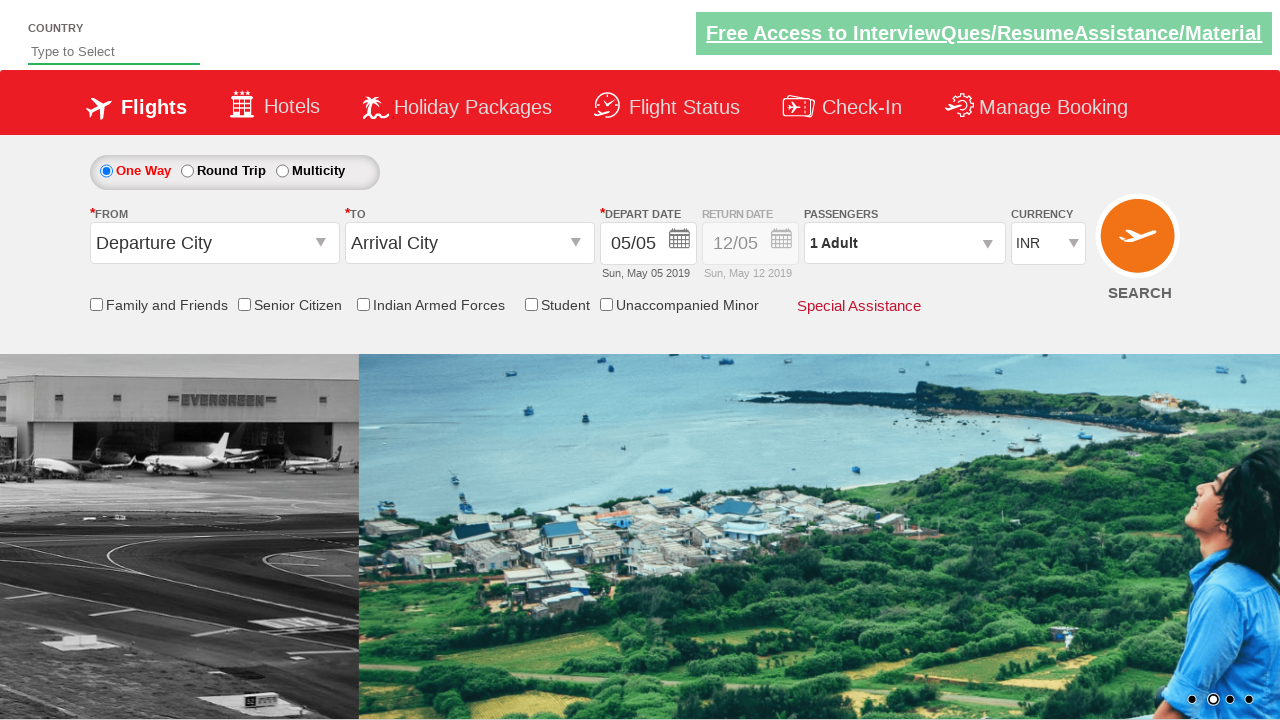

Clicked to open passenger info dropdown at (904, 243) on #divpaxinfo
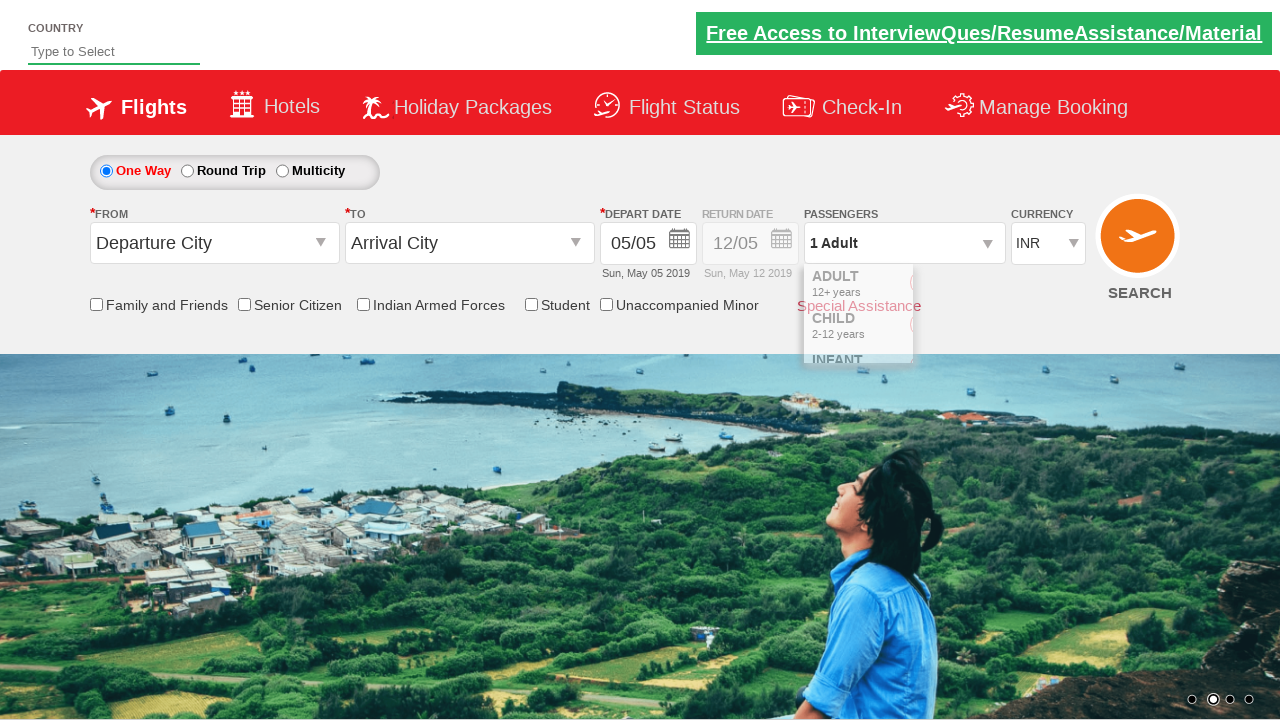

Waited 1000ms before incrementing child passenger count
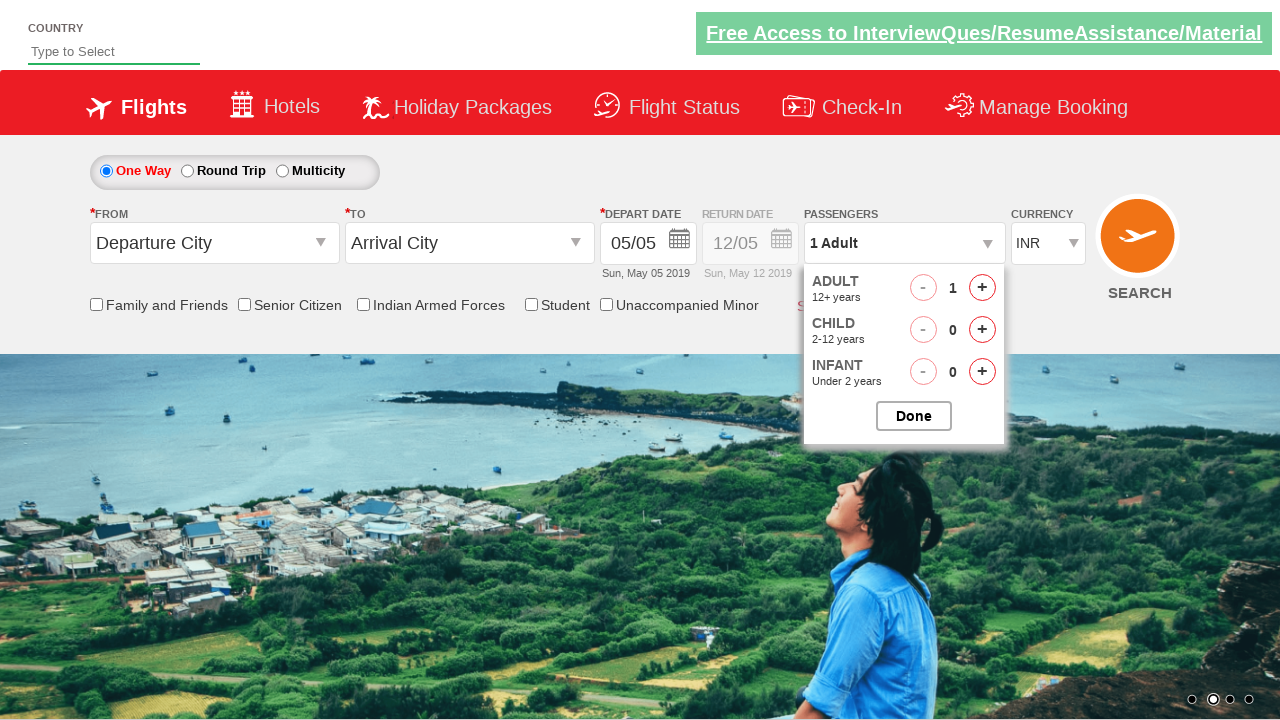

Incremented child passenger count (iteration 1 of 3) at (982, 330) on #hrefIncChd
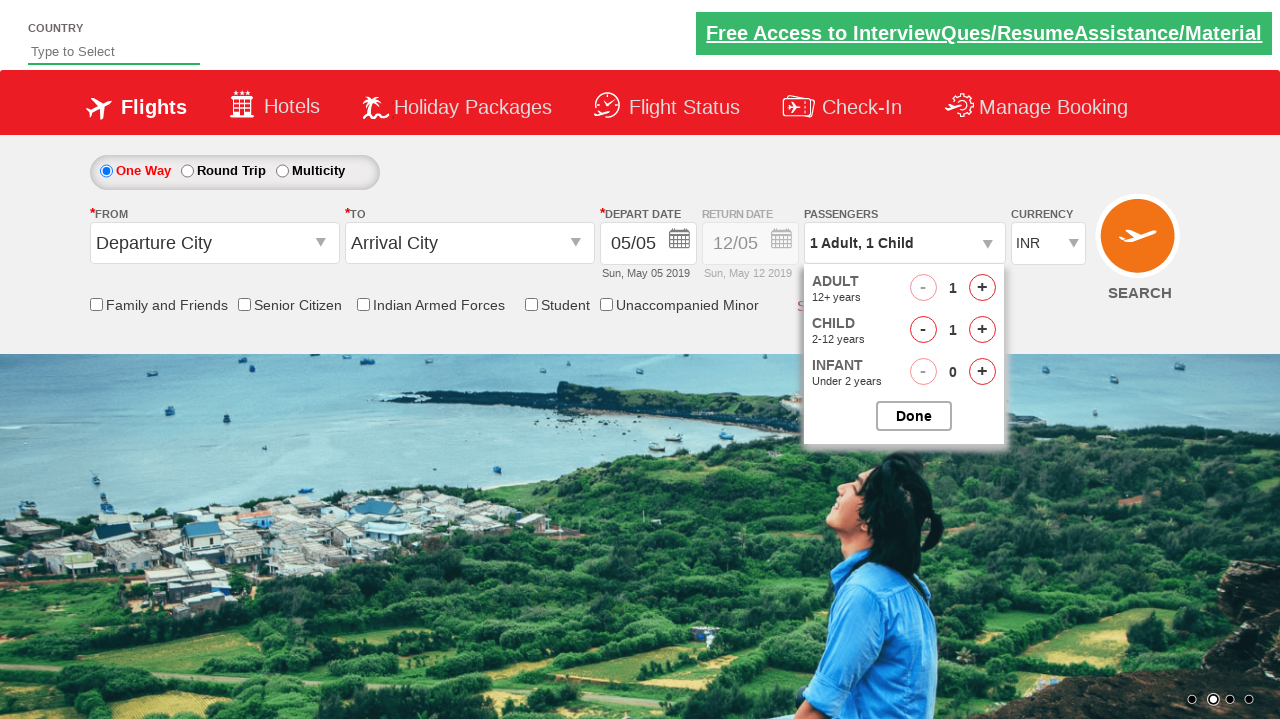

Waited 1000ms before incrementing child passenger count
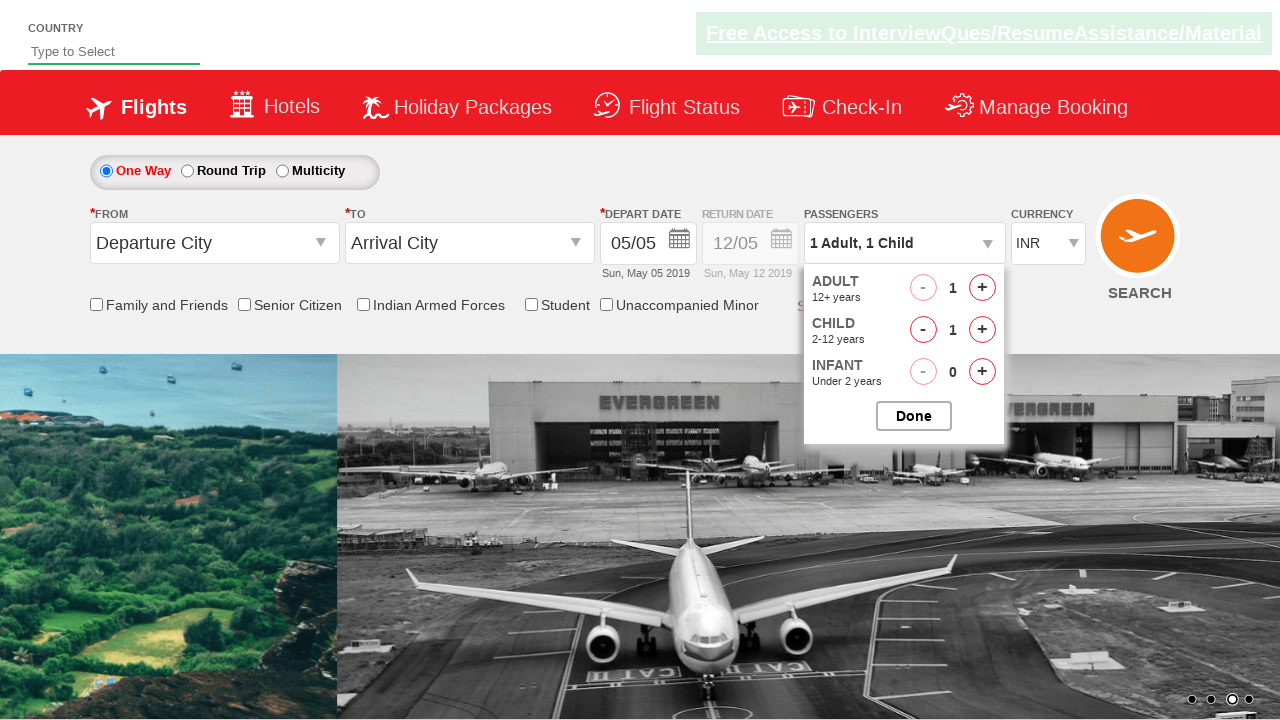

Incremented child passenger count (iteration 2 of 3) at (982, 330) on #hrefIncChd
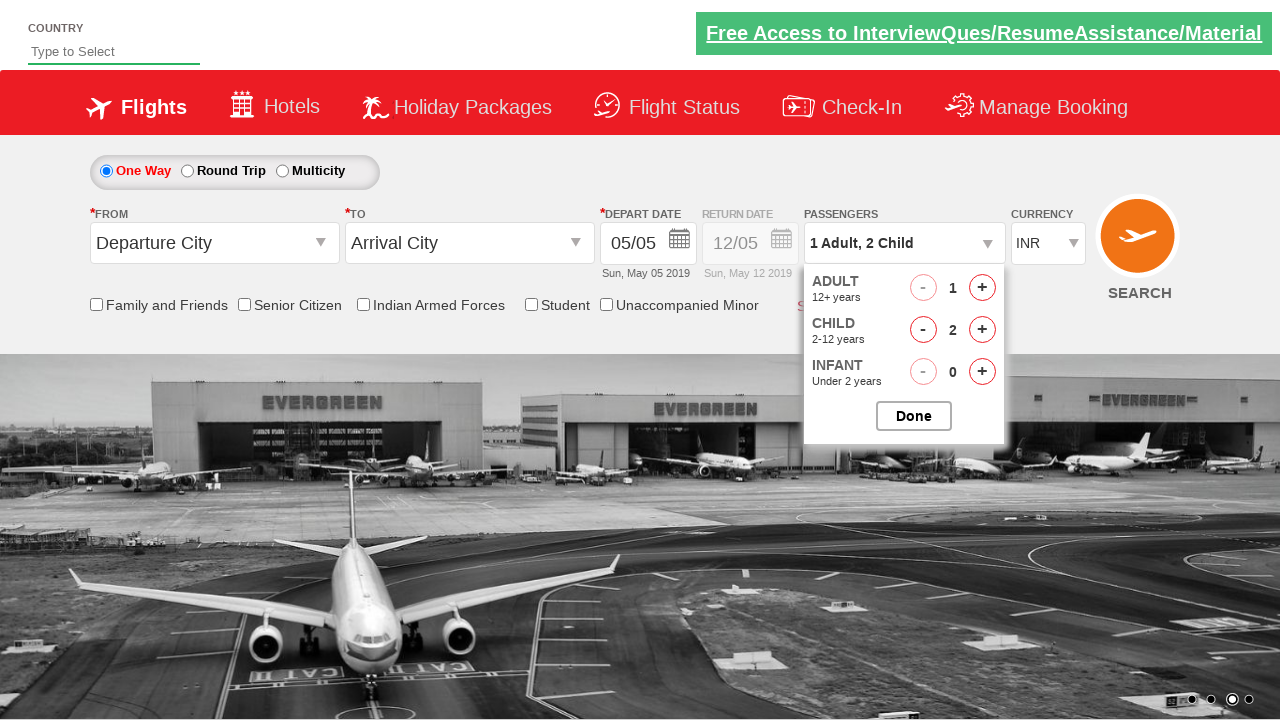

Waited 1000ms before incrementing child passenger count
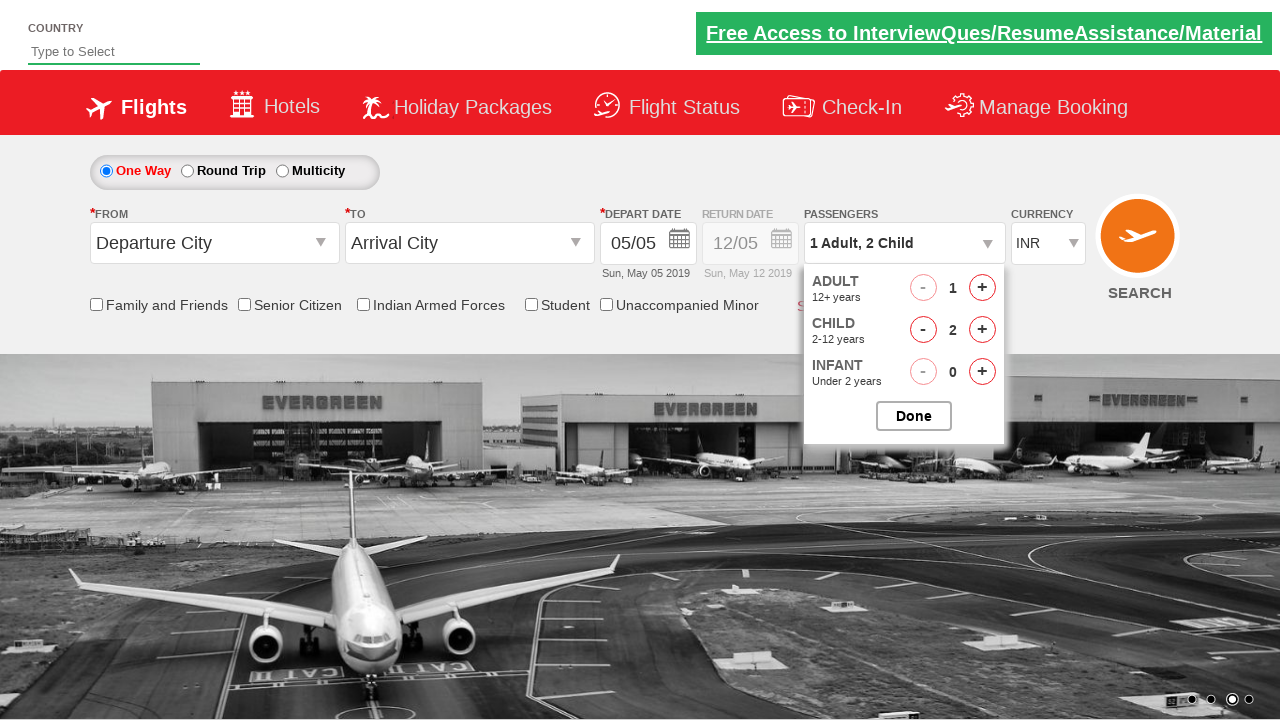

Incremented child passenger count (iteration 3 of 3) at (982, 330) on #hrefIncChd
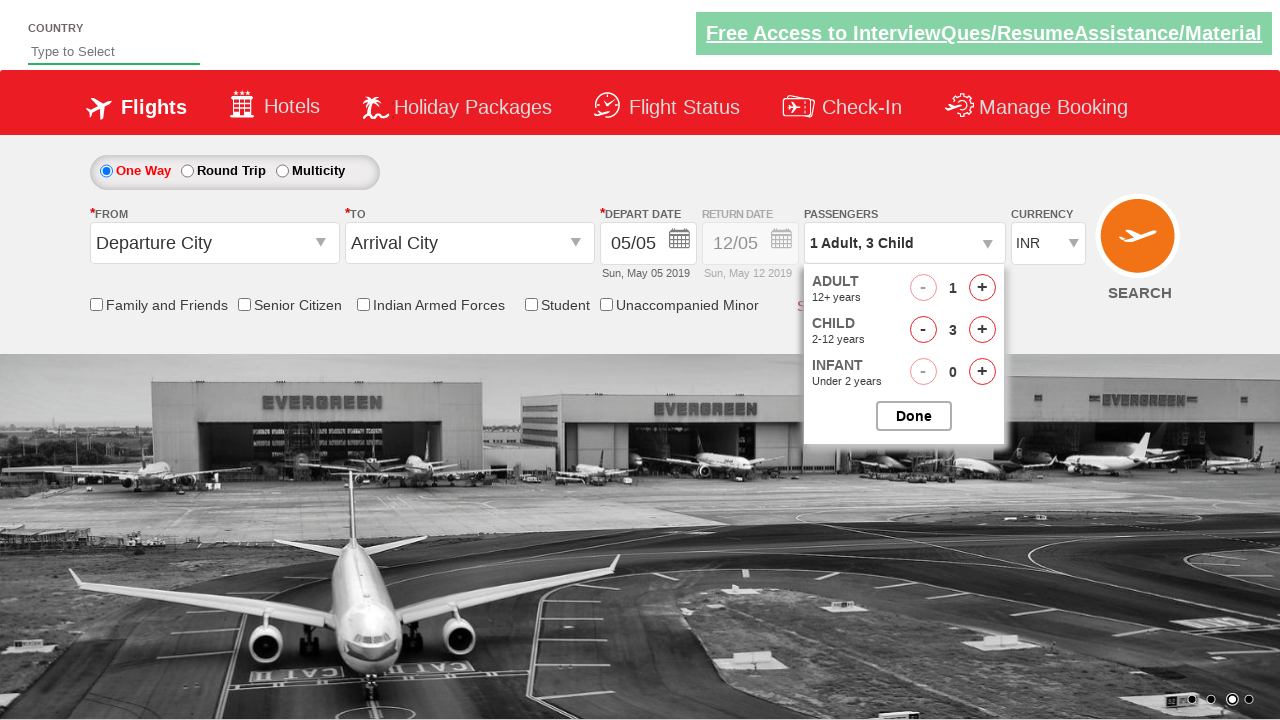

Closed the passenger options dropdown at (914, 416) on #btnclosepaxoption
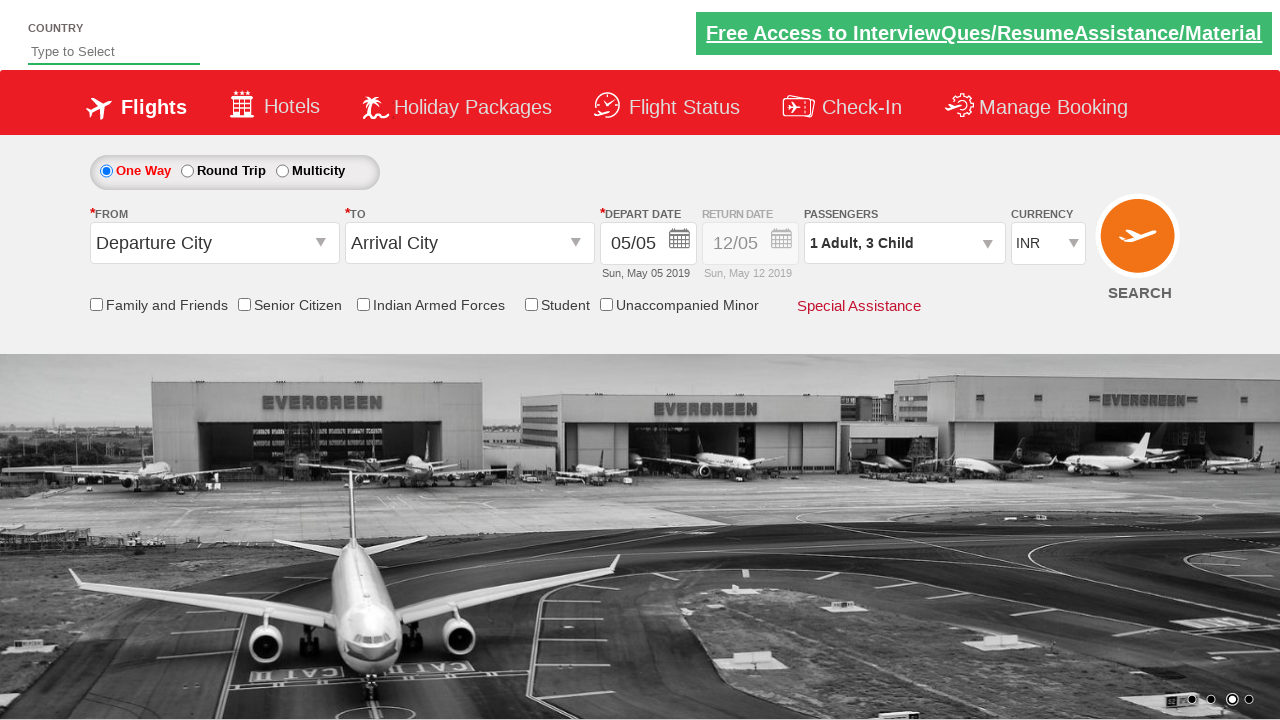

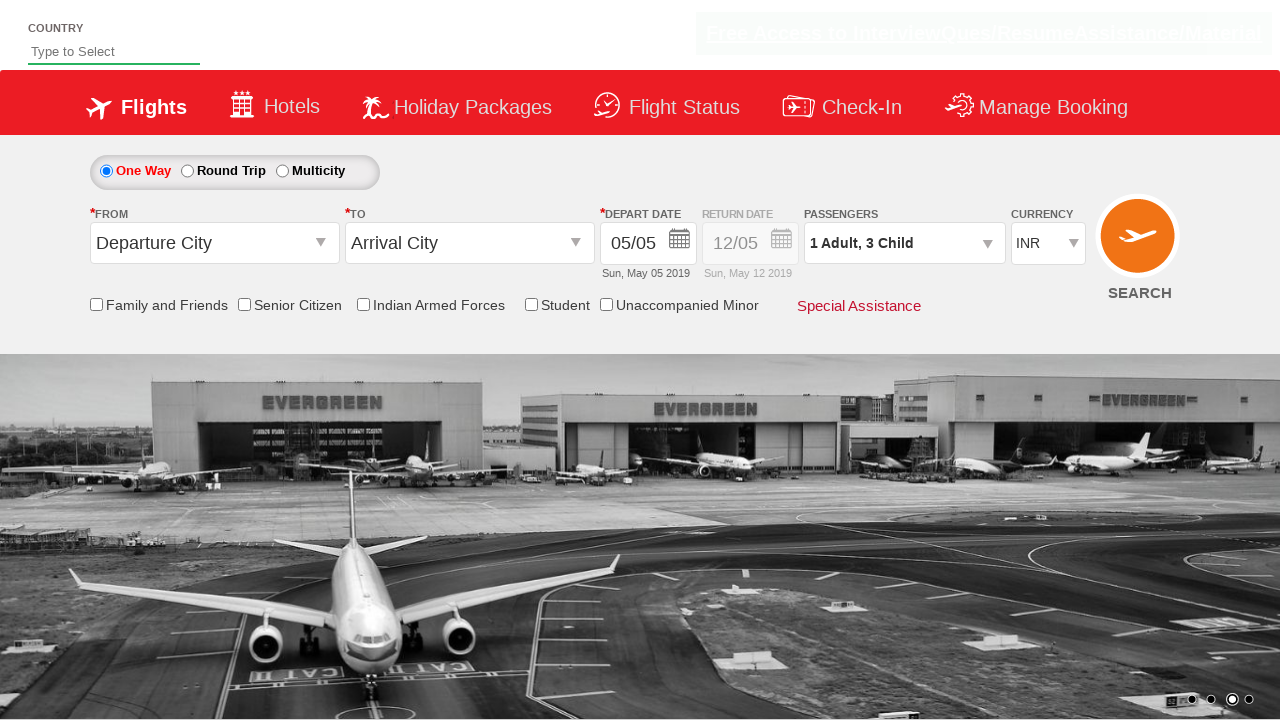